Navigates to an automation practice page and interacts with a table element, finding course data and calculating the maximum price value from the table rows.

Starting URL: https://rahulshettyacademy.com/AutomationPractice/

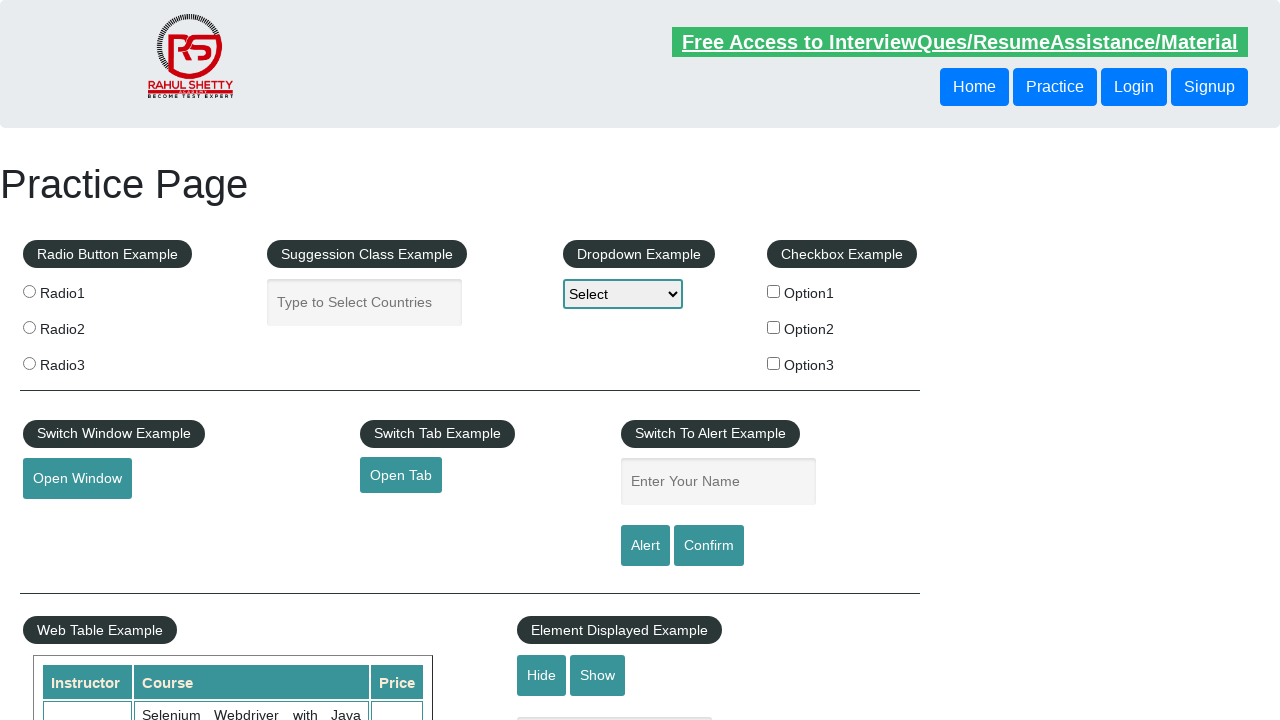

Waited for courses table to be present
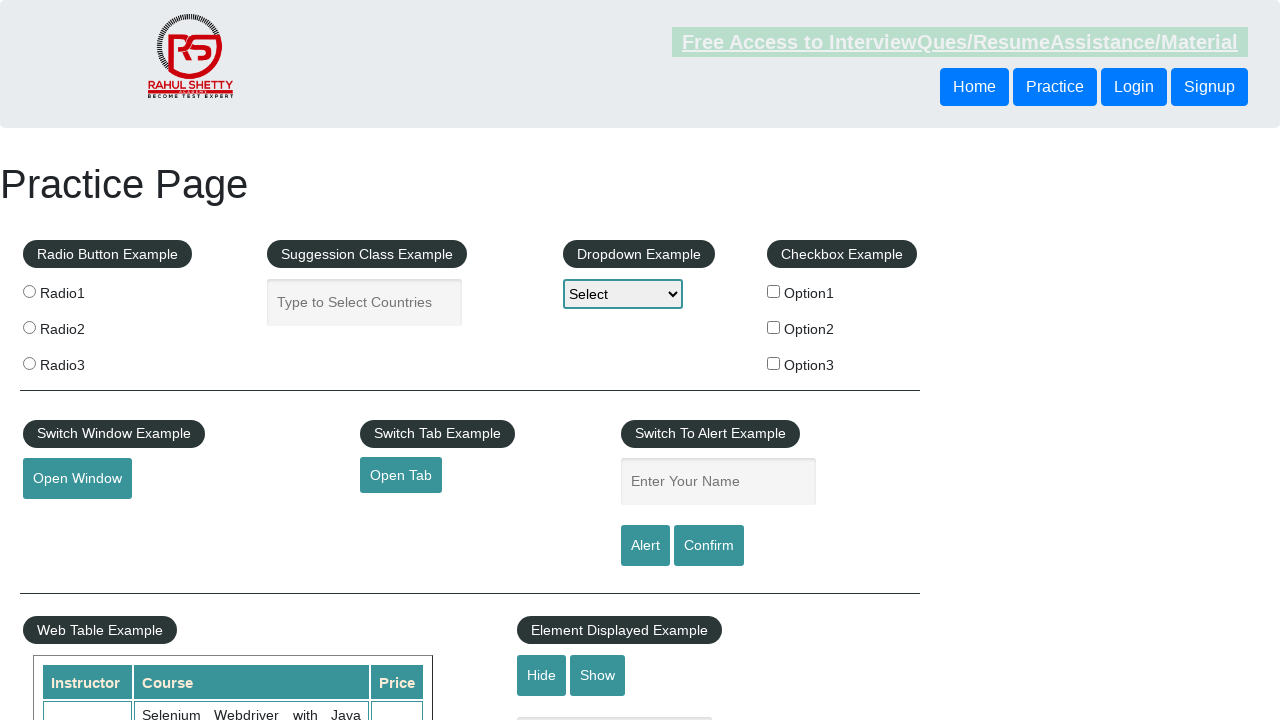

Located the courses table element
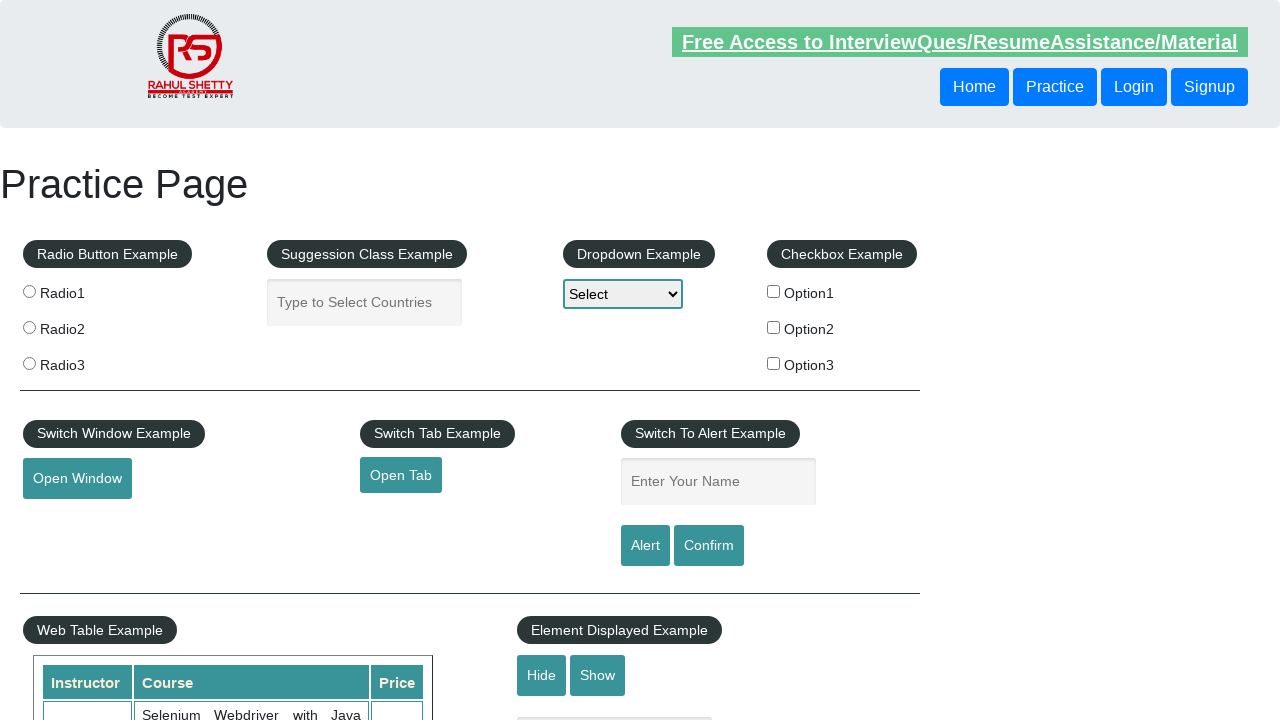

Waited for table headers to be visible
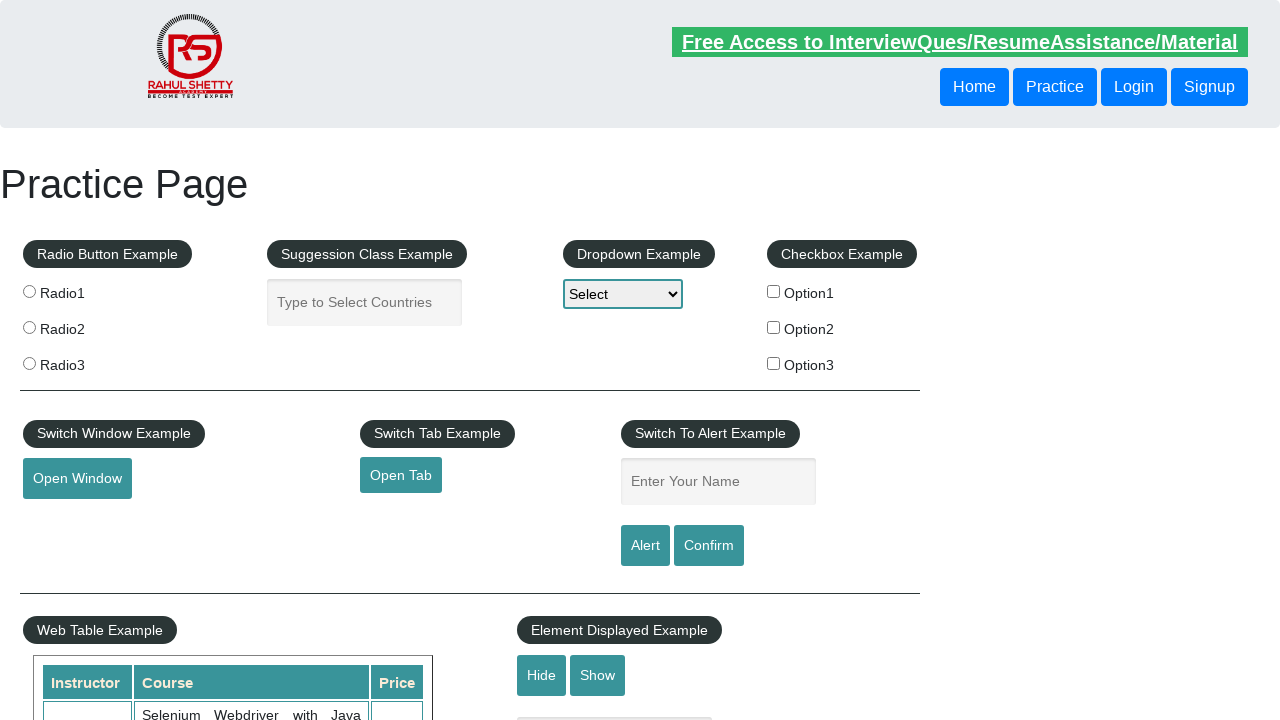

Waited for table body rows to be present
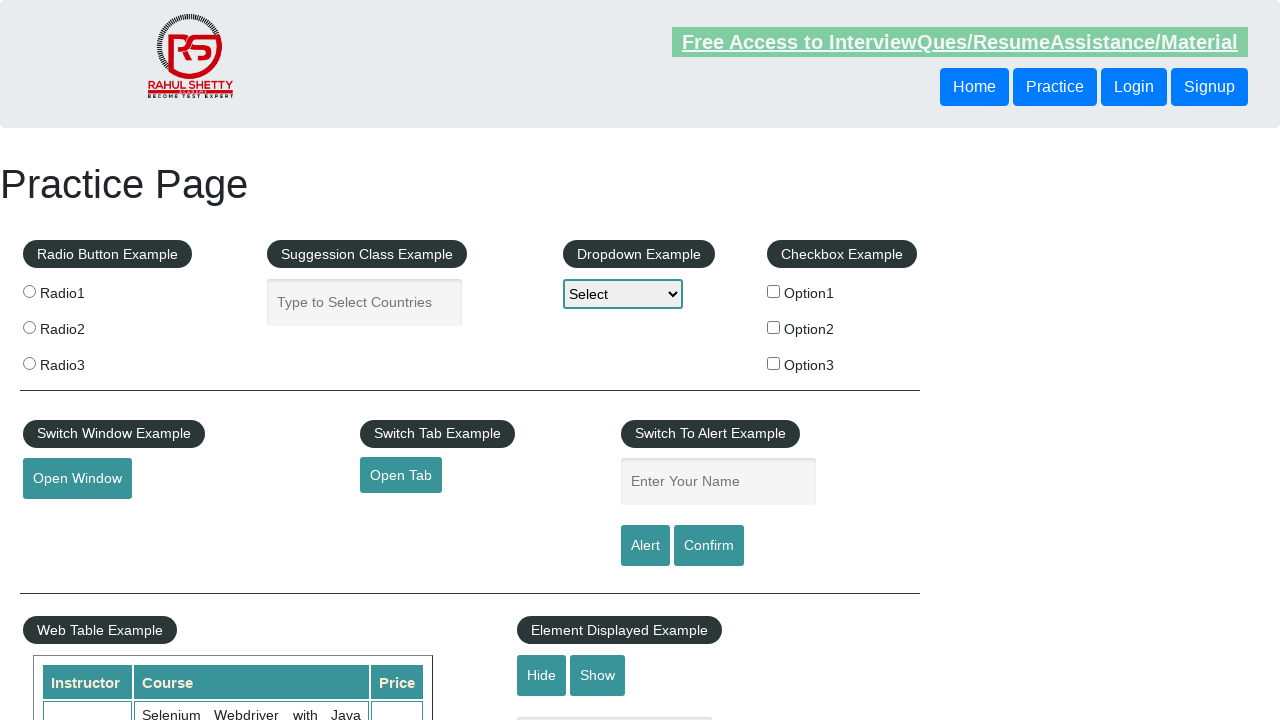

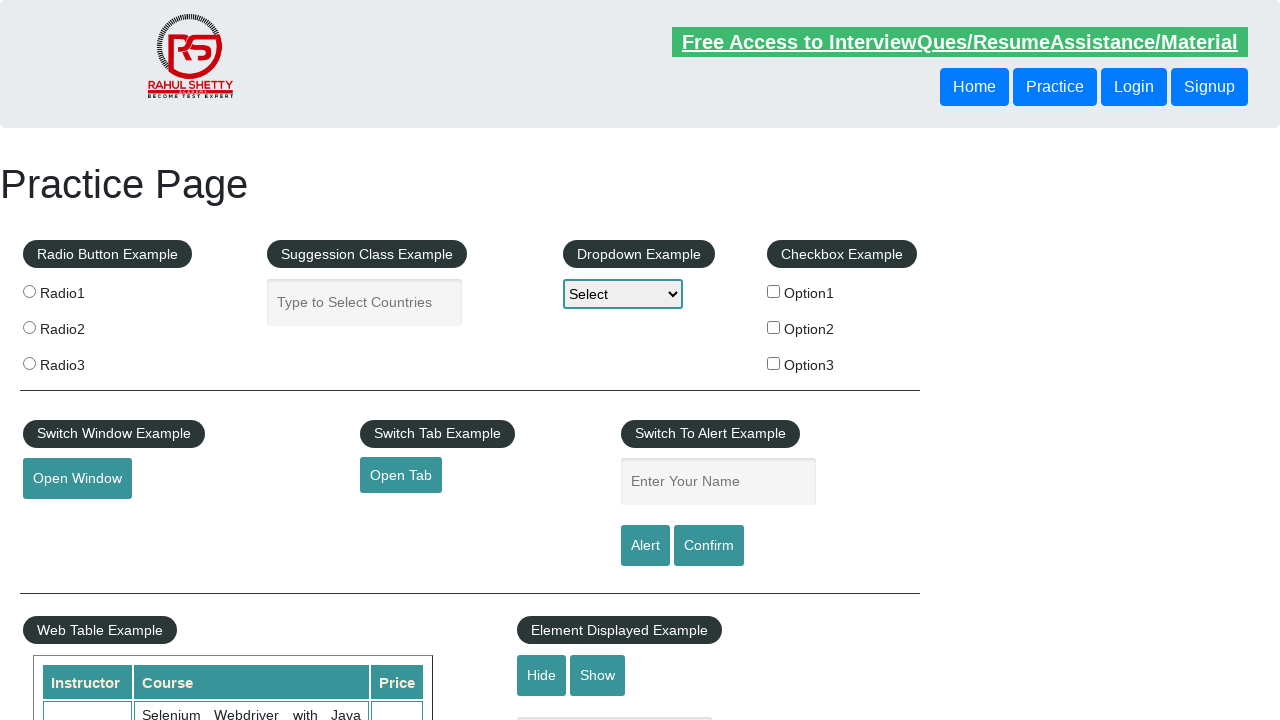